Clicks Submit Language button and verifies the error message text formatting

Starting URL: http://www.99-bottles-of-beer.net/submitnewlanguage.html

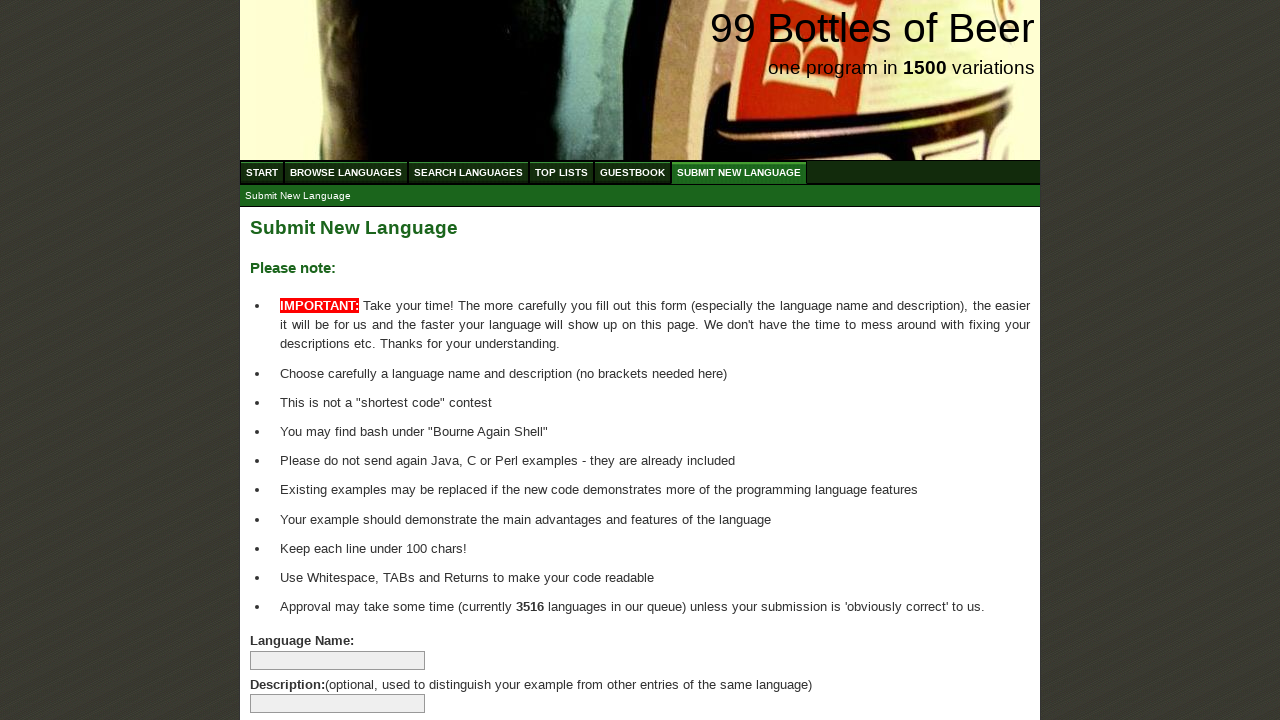

Clicked Submit Language button without filling any fields at (294, 665) on #addlanguage input[type='submit']
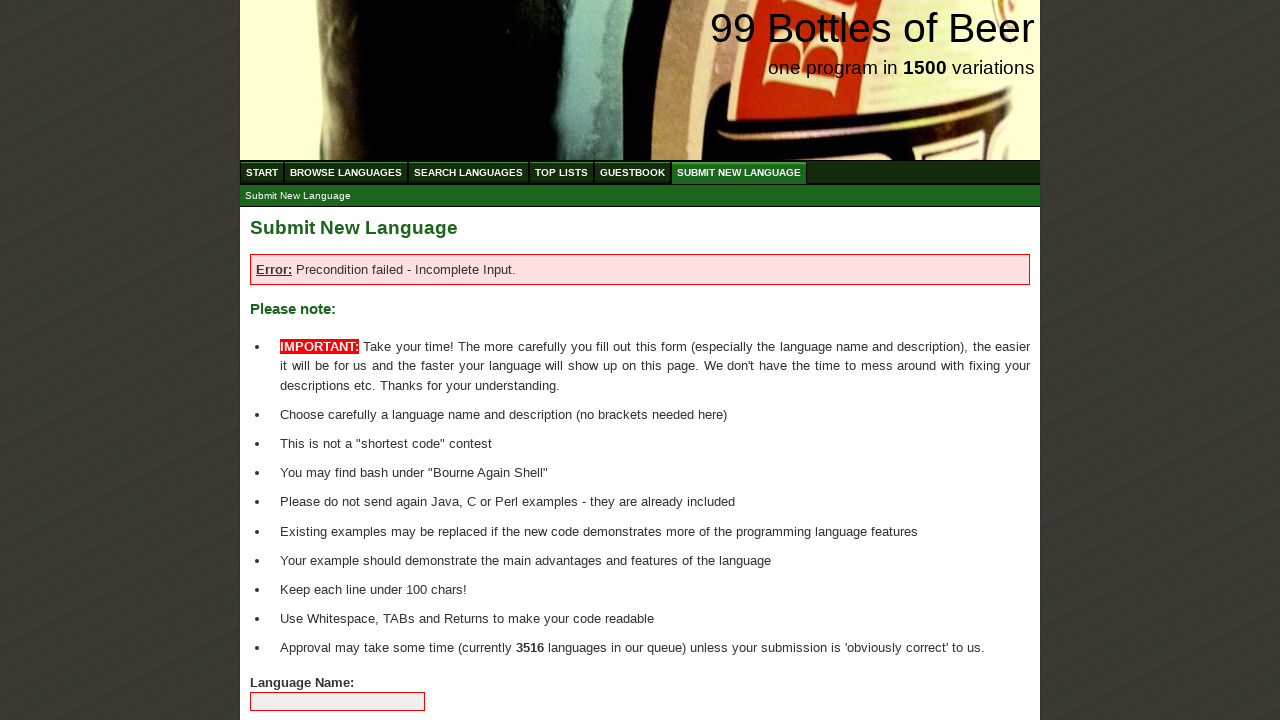

Error message appeared in main content area
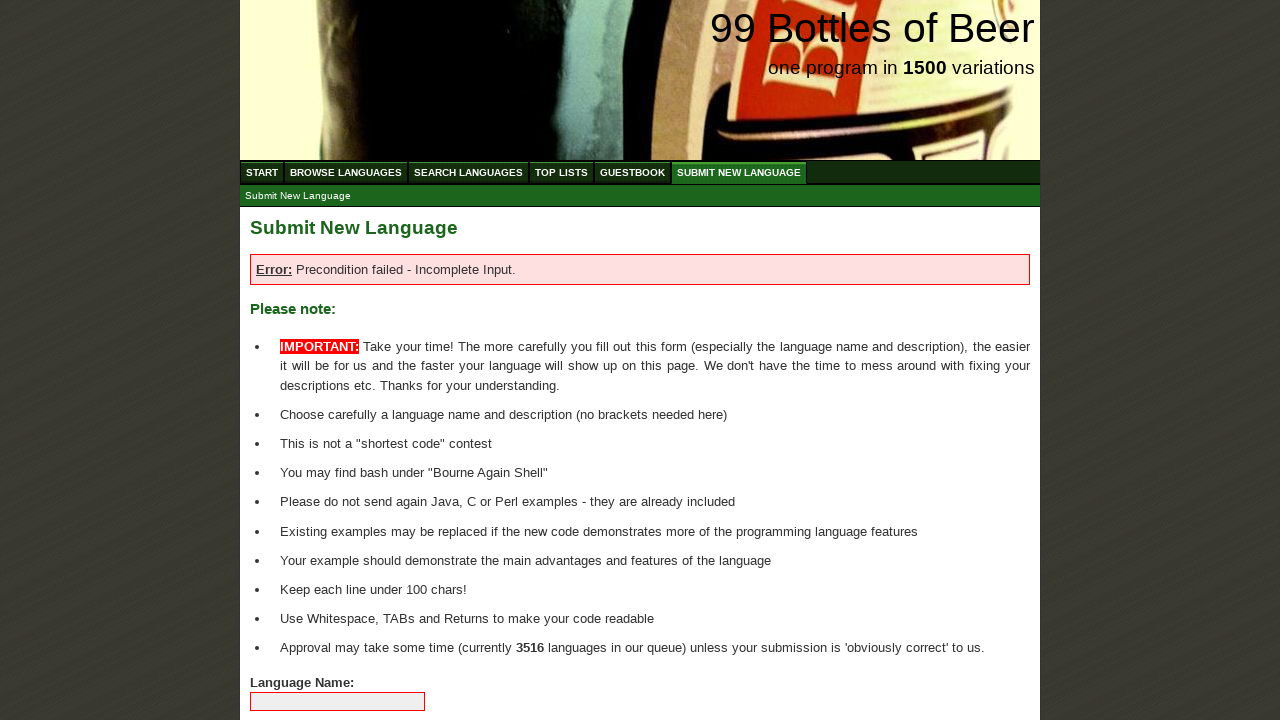

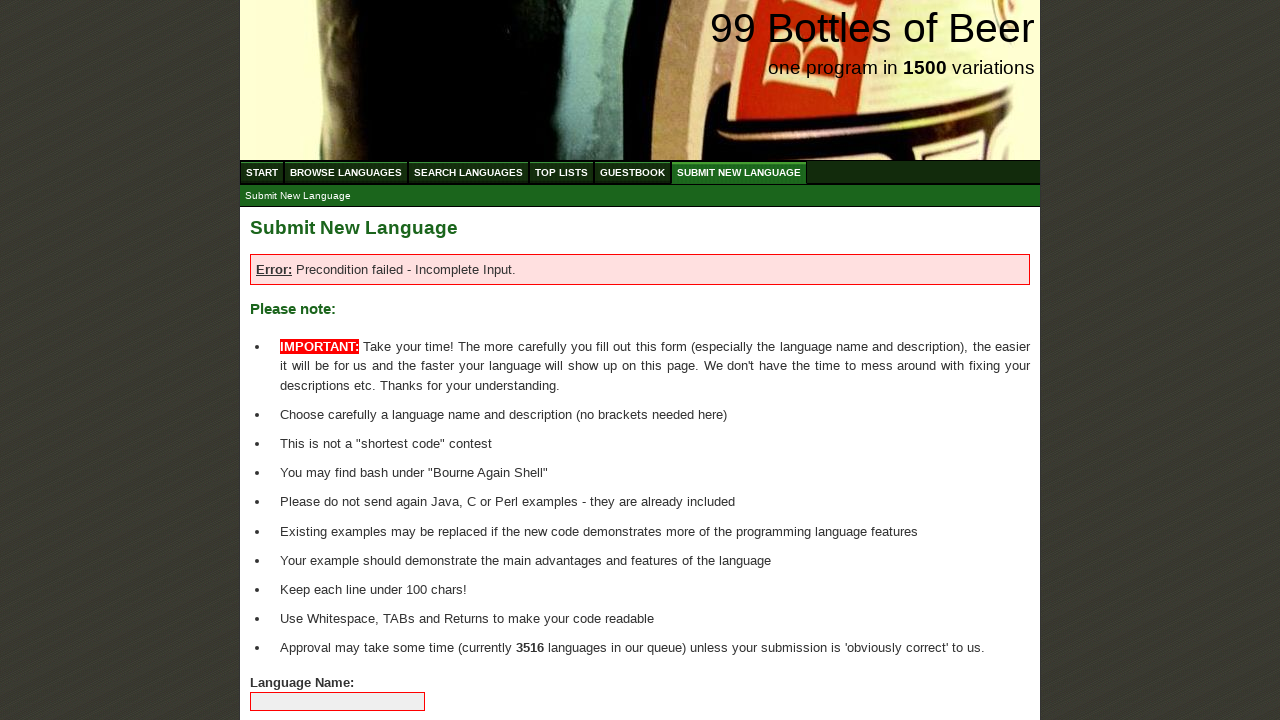